Tests file upload functionality by uploading a file and verifying the success message is displayed

Starting URL: https://the-internet.herokuapp.com/upload

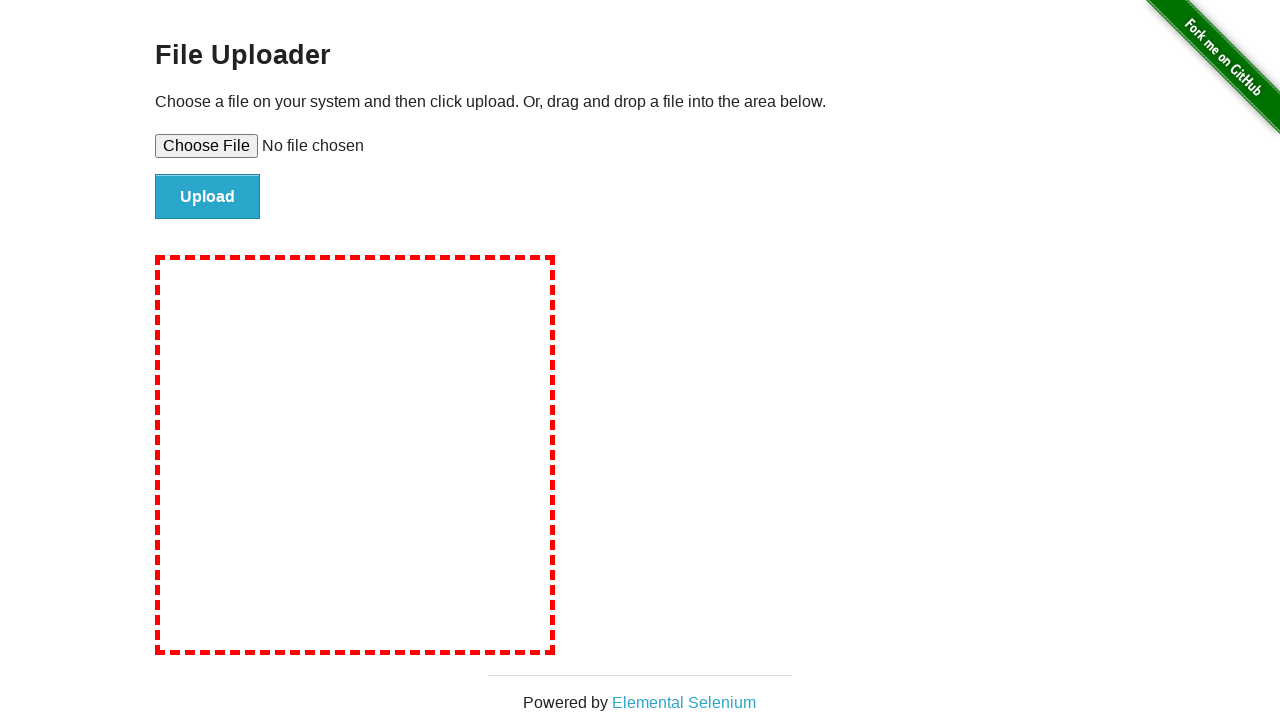

Located file input element
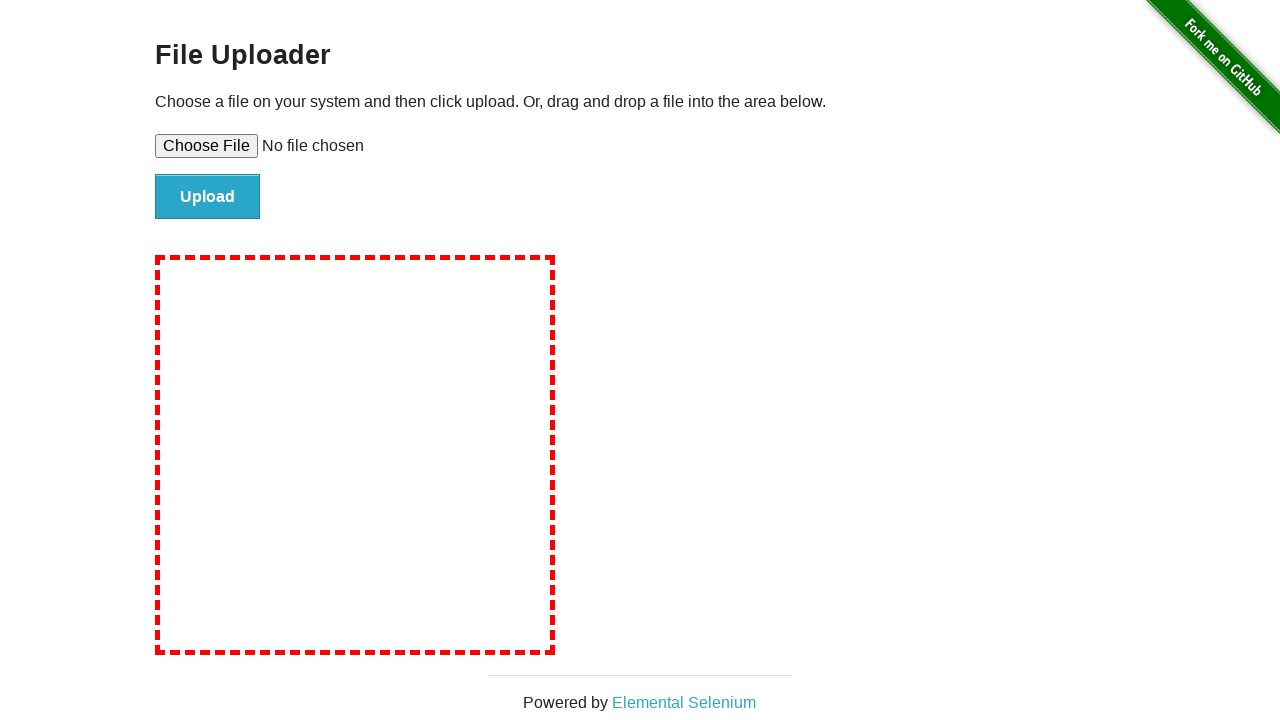

Set input file with test_upload_file.txt
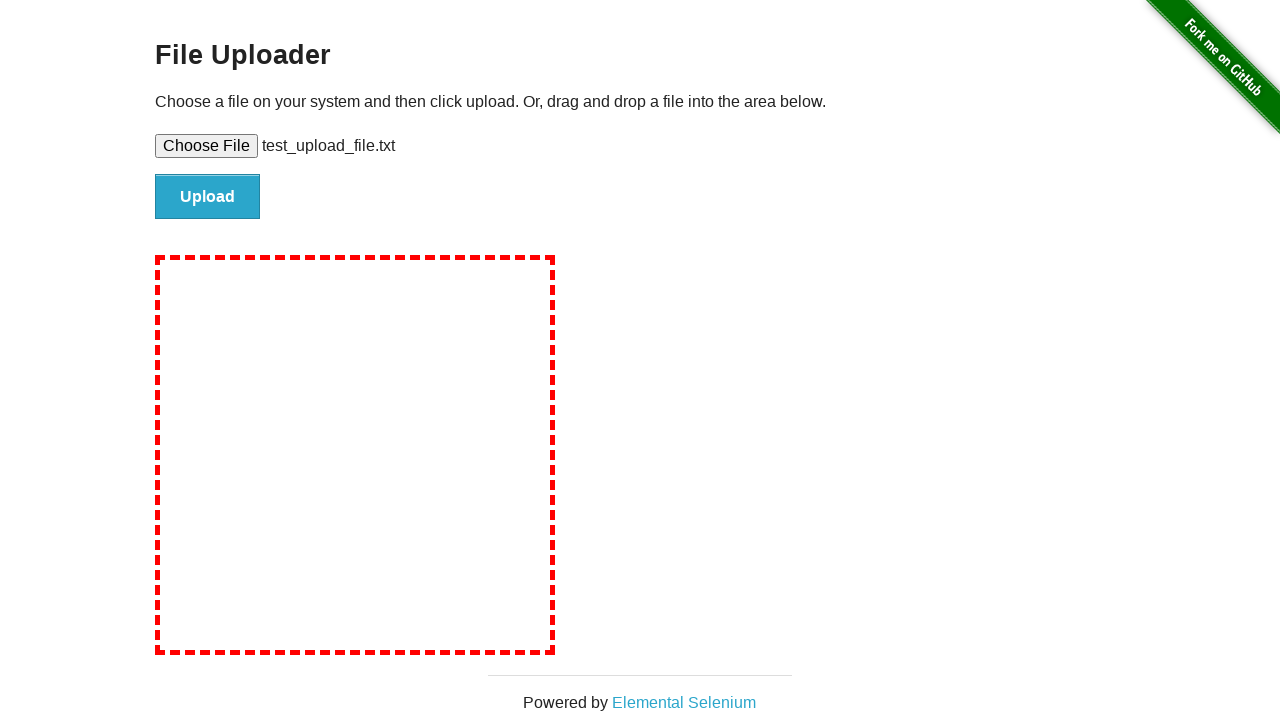

Clicked file submit button at (208, 197) on #file-submit
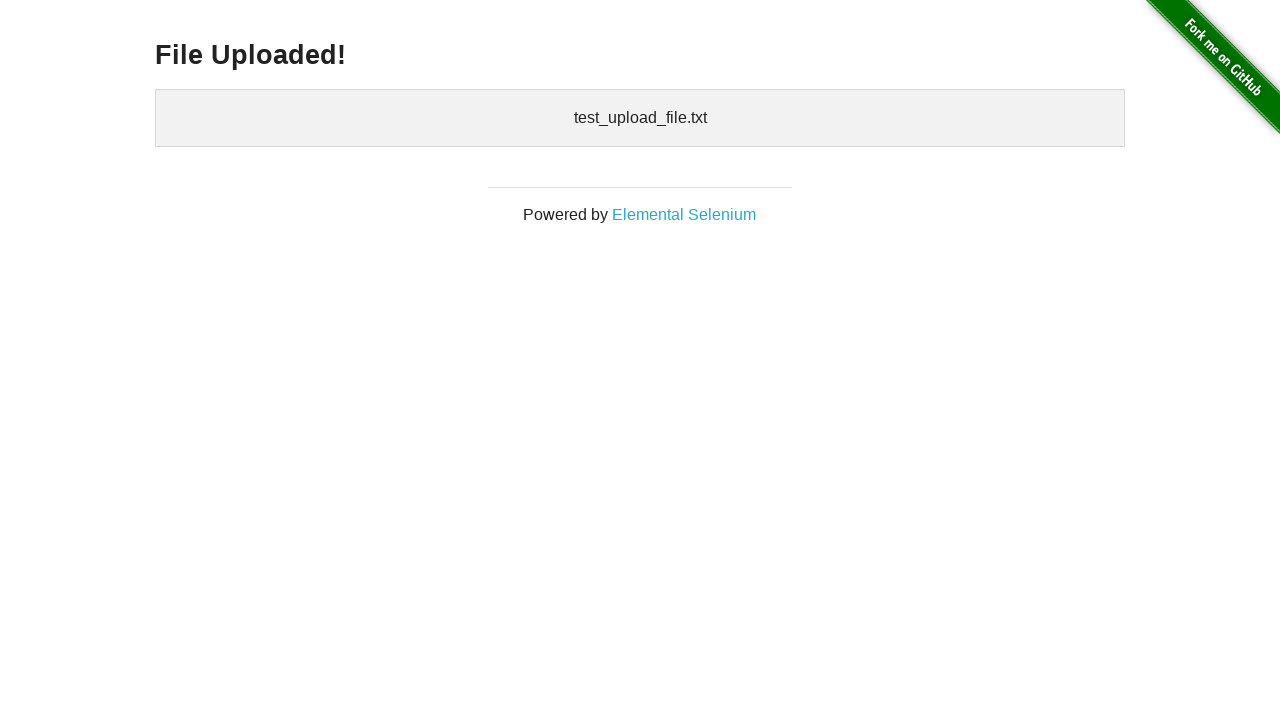

Success message heading loaded
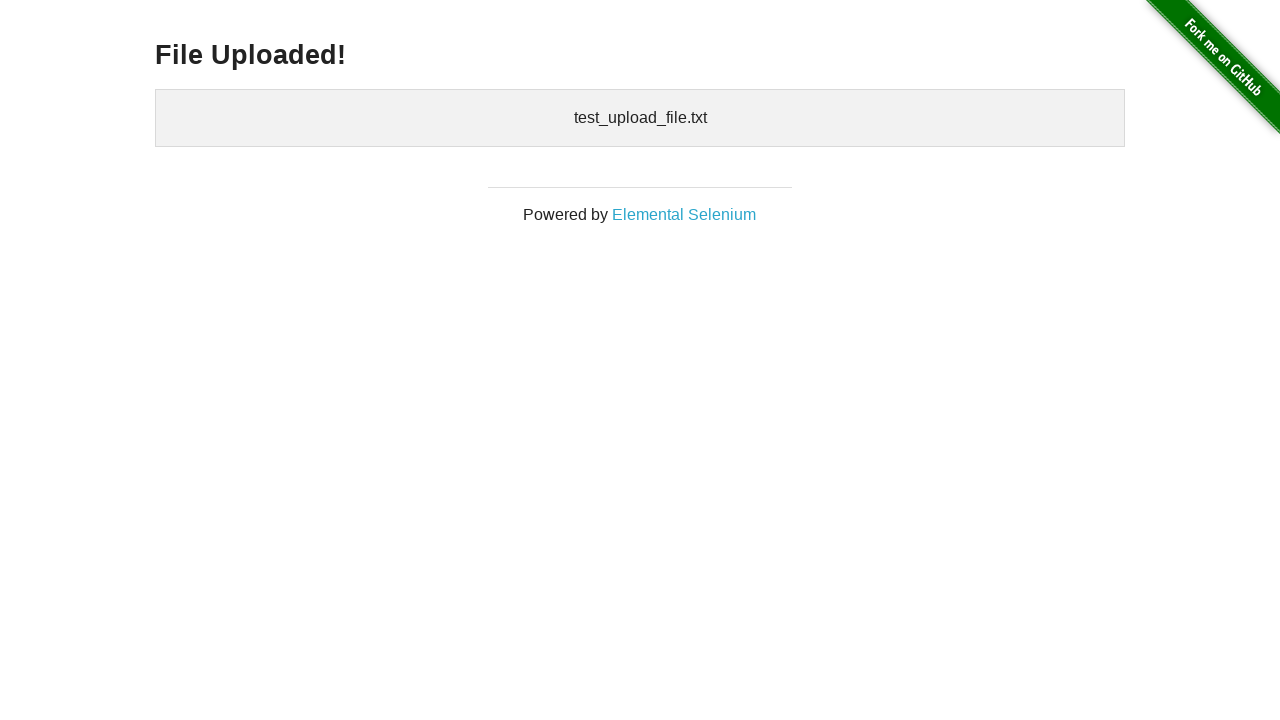

Verified success message displays 'File Uploaded!'
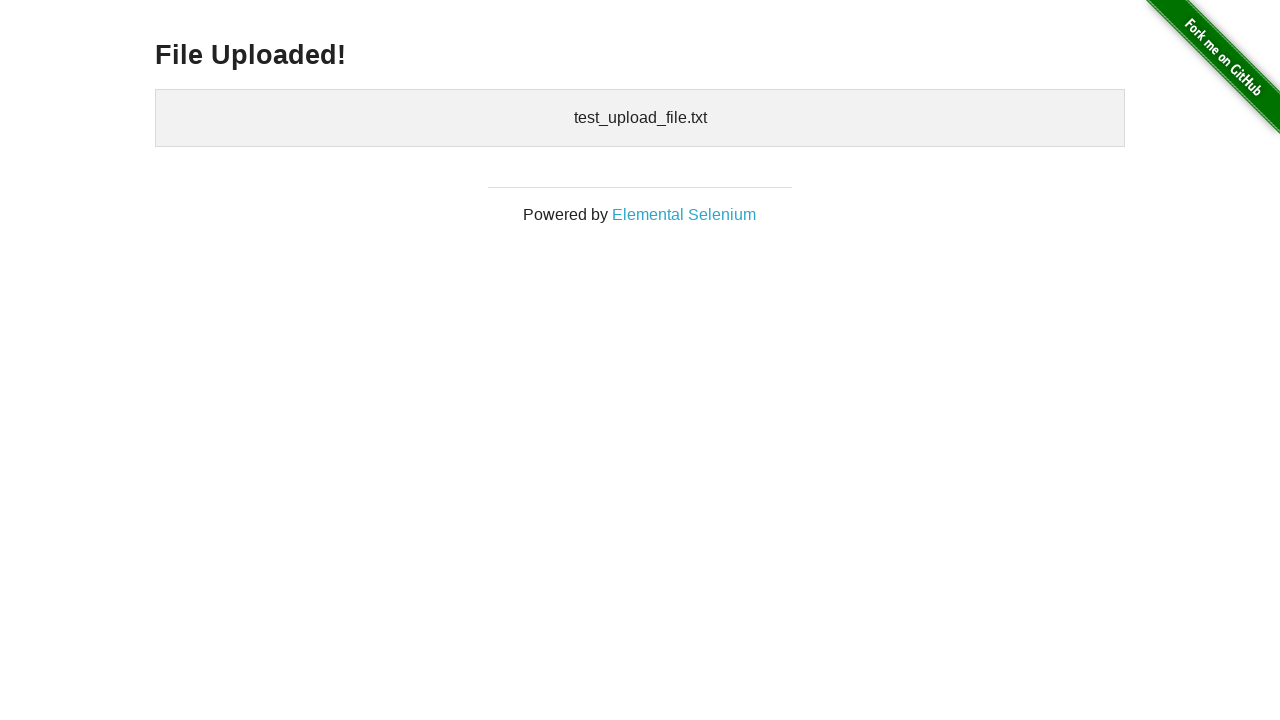

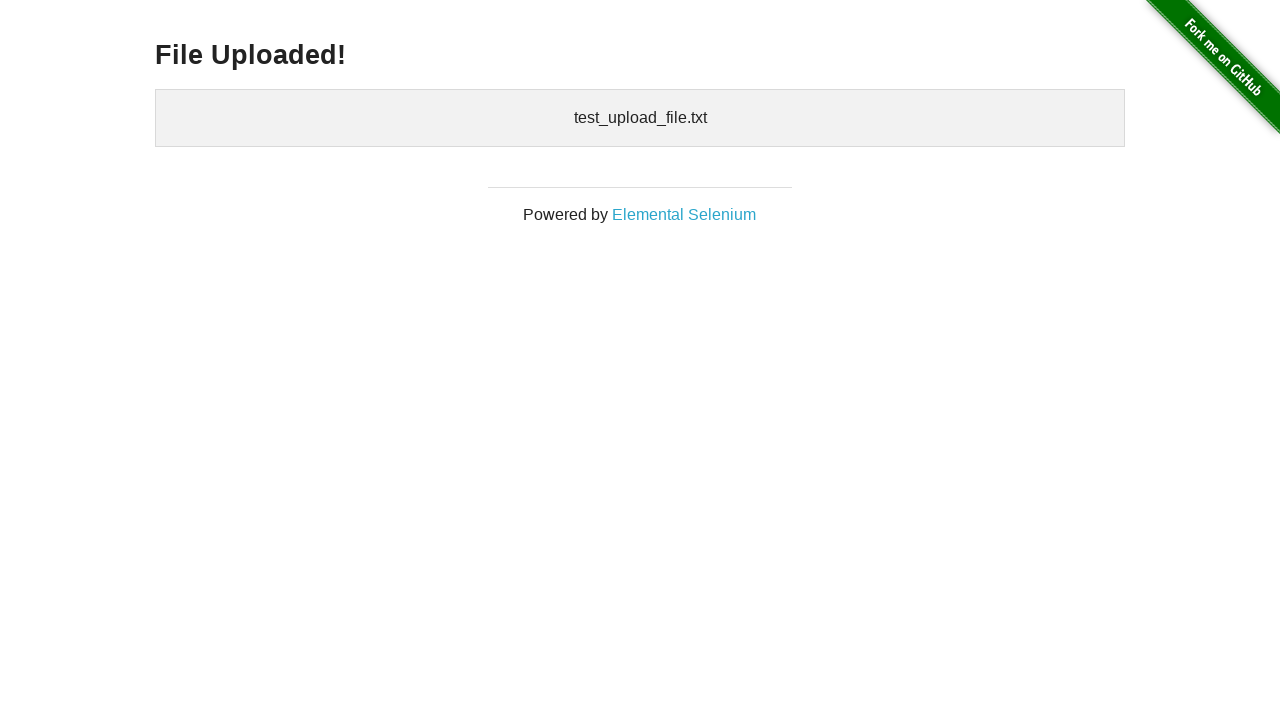